Tests JavaScript alert handling by clicking a button that triggers an alert and accepting it

Starting URL: https://the-internet.herokuapp.com/javascript_alerts

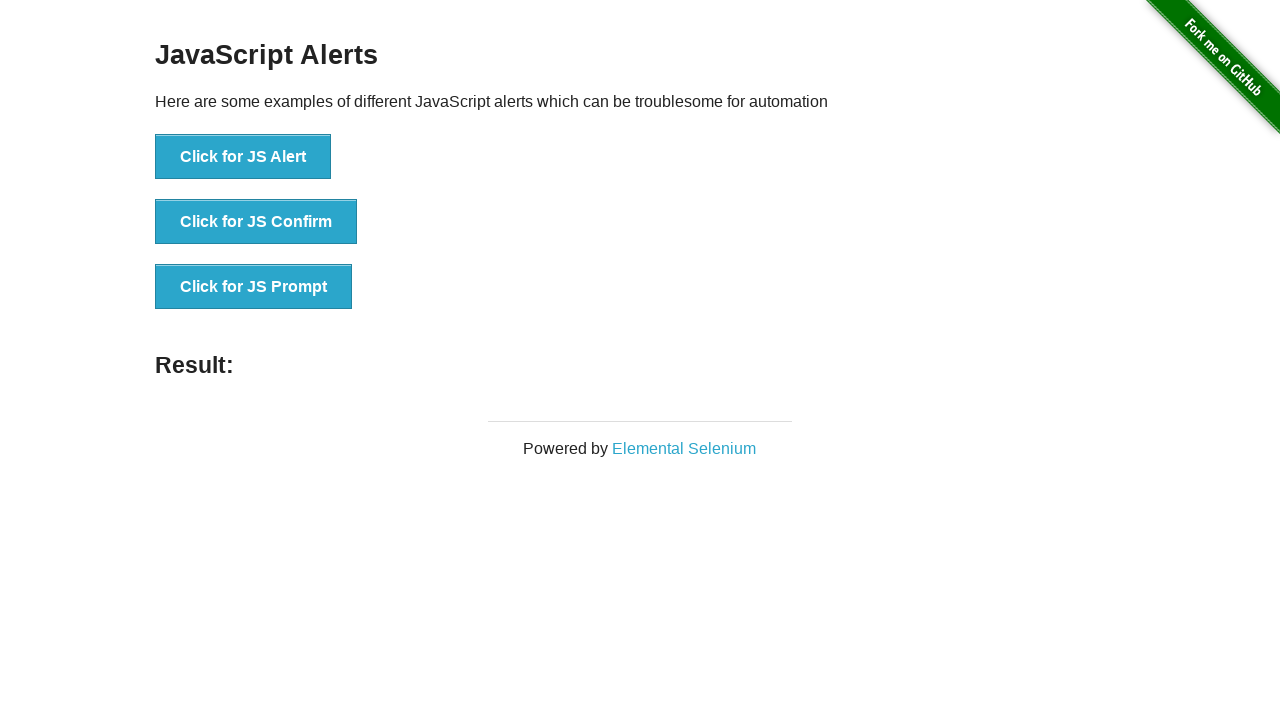

Set up dialog handler to accept JavaScript alerts
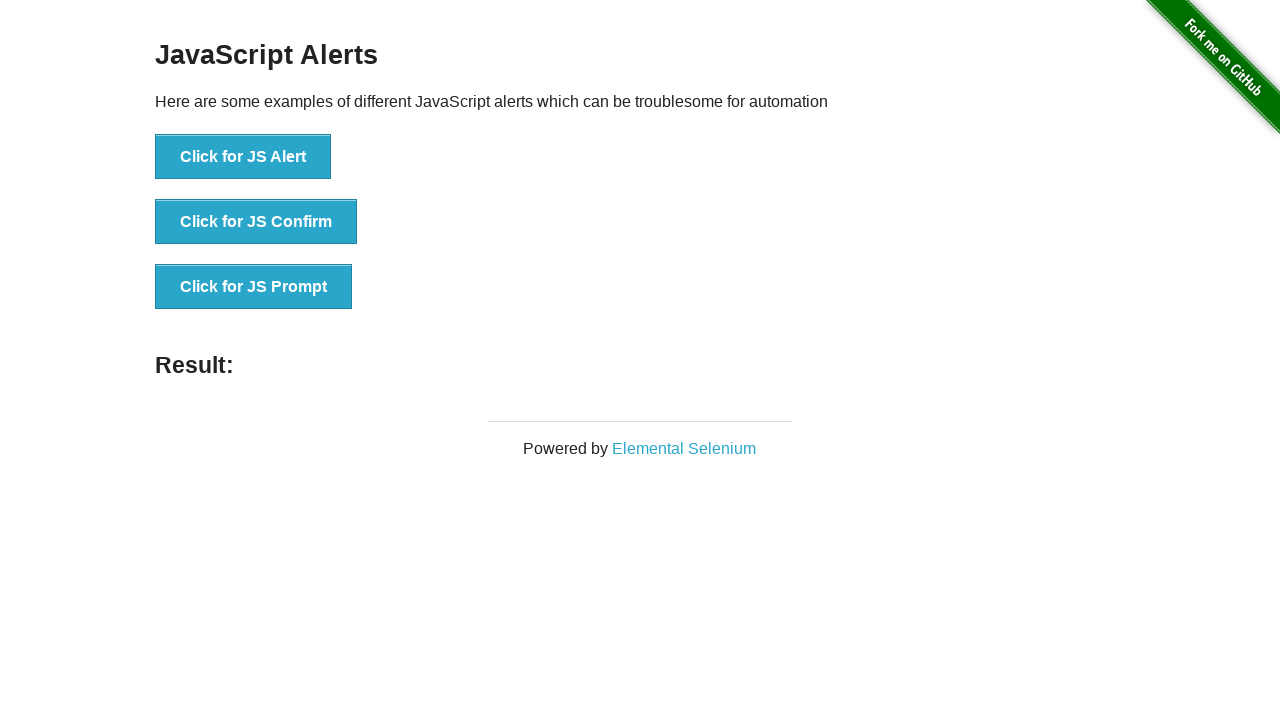

Waited for JS Alert button to appear
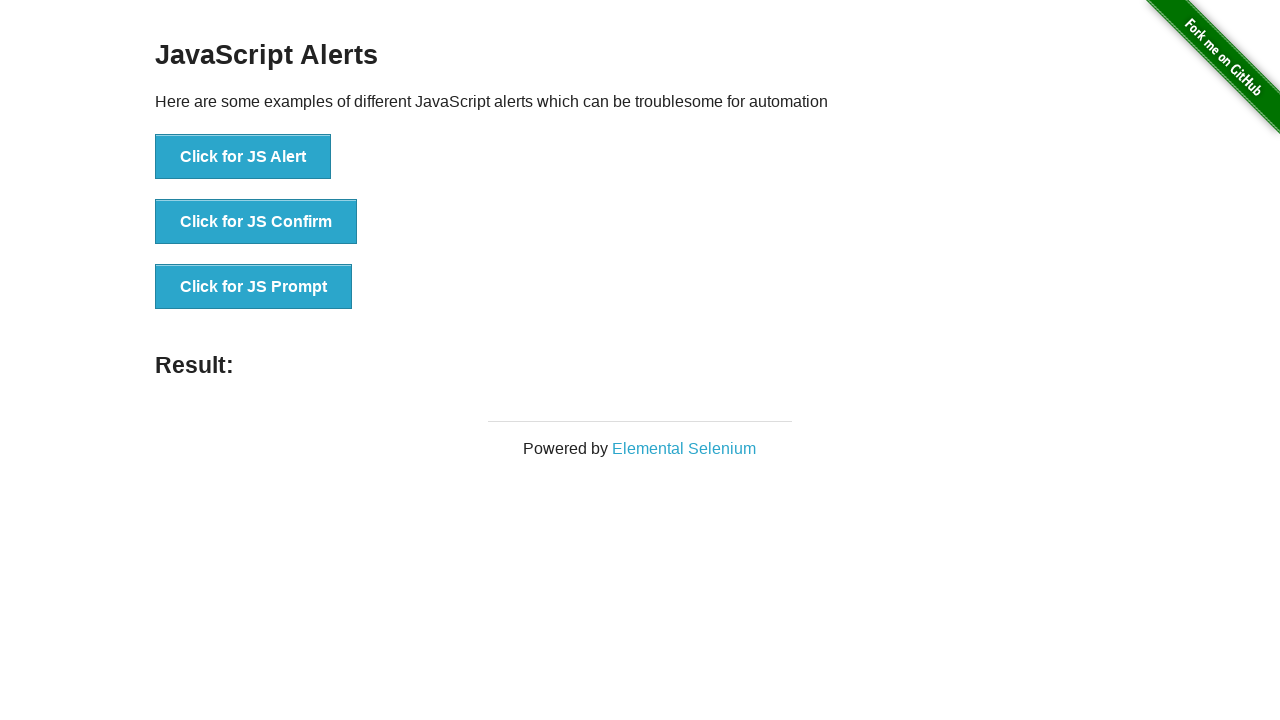

Clicked JS Alert button to trigger alert at (243, 157) on button[onclick='jsAlert()']
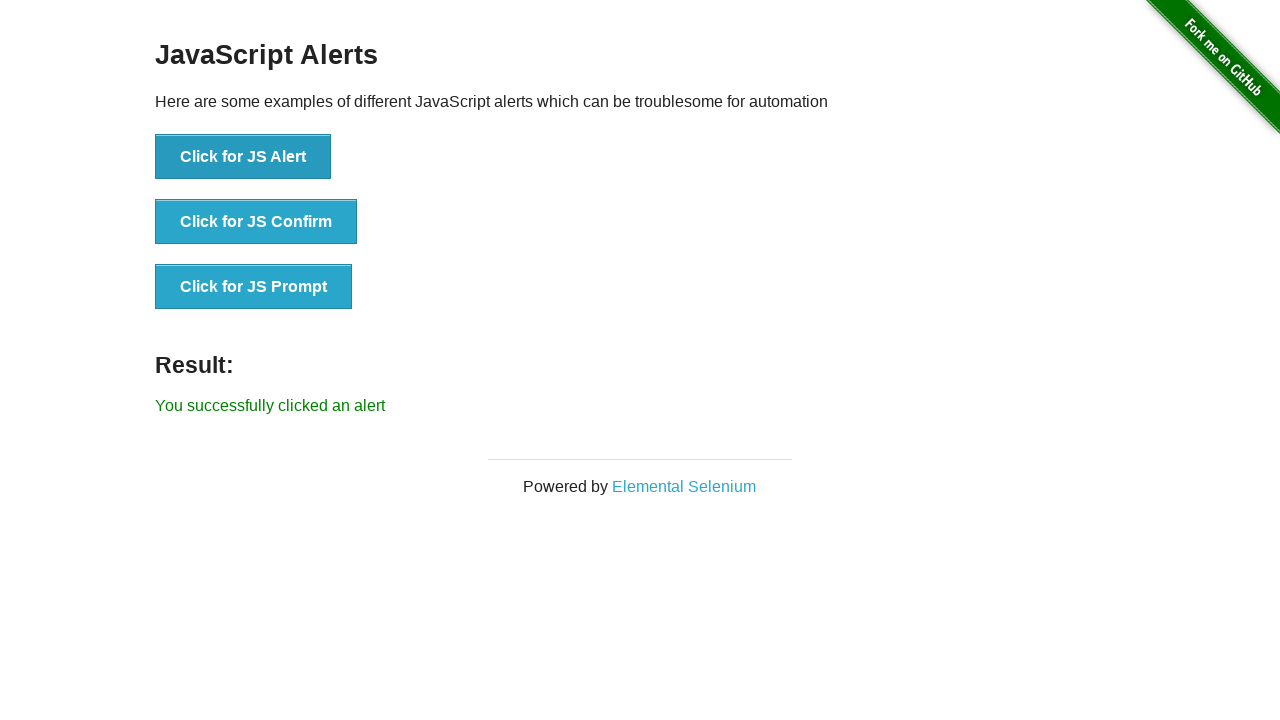

Alert was accepted and result message displayed
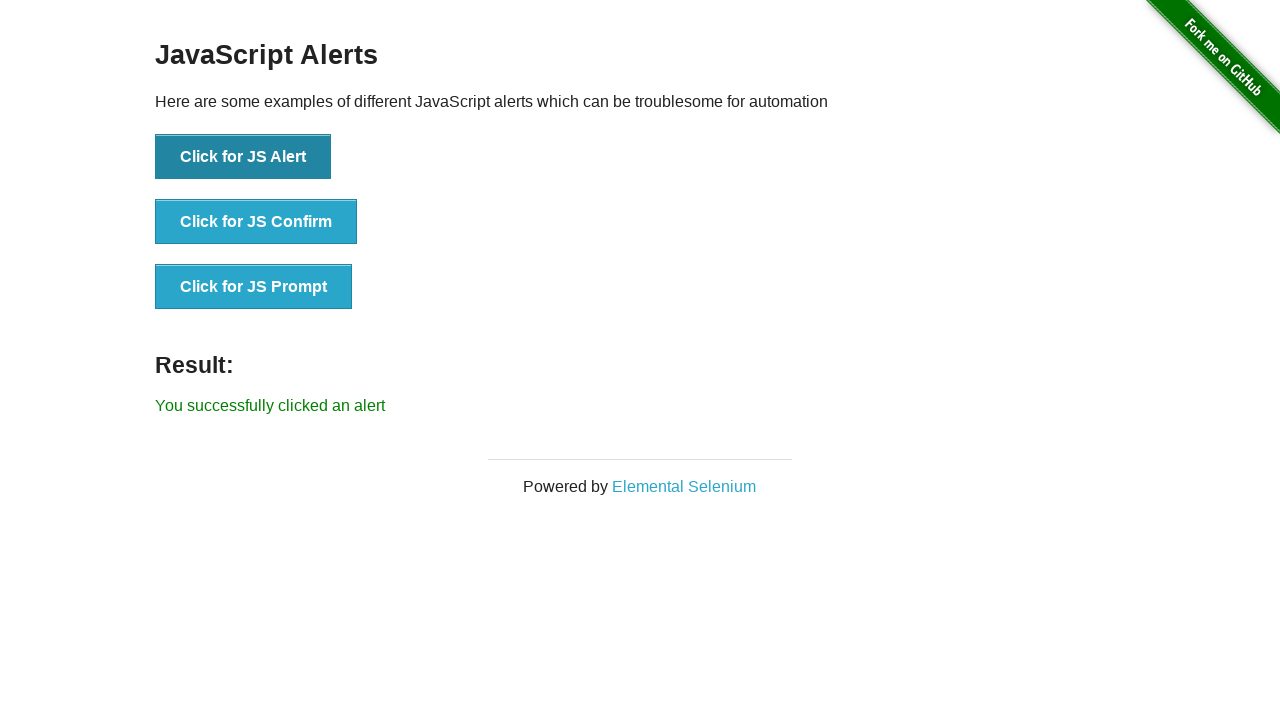

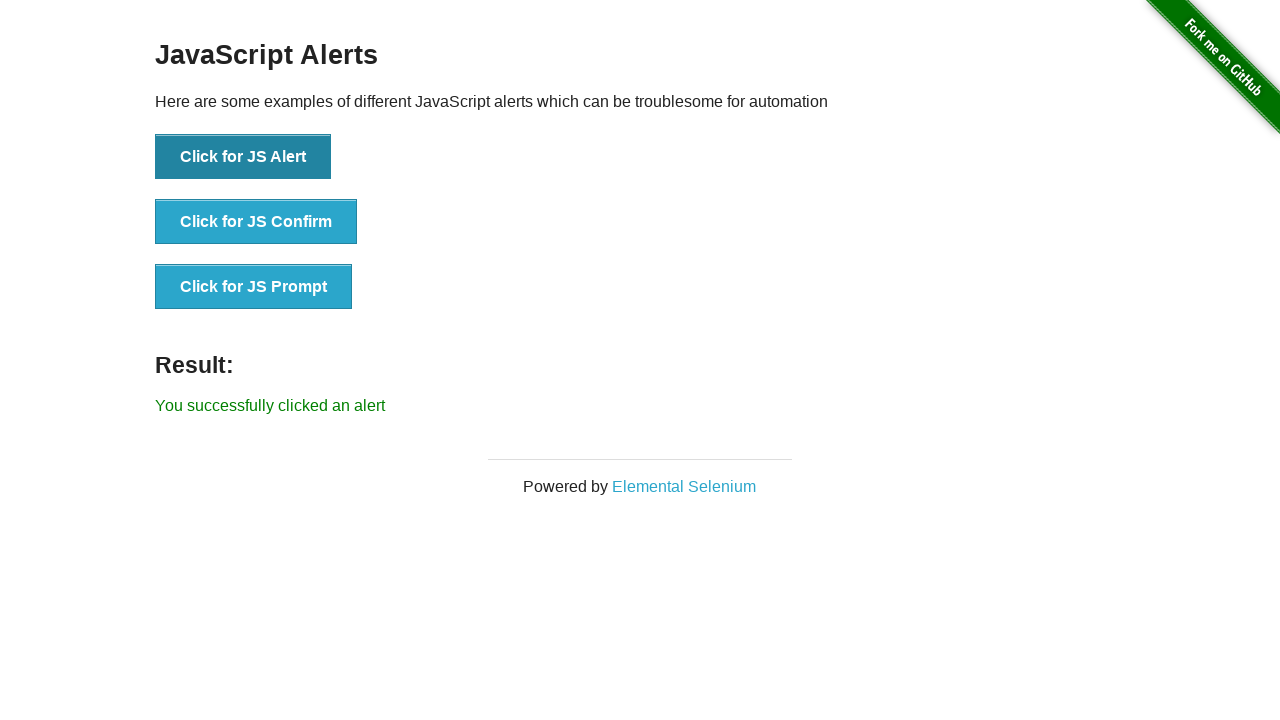